Fills out a Google Form by entering text values and selecting radio button options for various fields including name, department, shift, and other options.

Starting URL: https://docs.google.com/forms/d/e/1FAIpQLSei4uL_d_nBeDFGGmU743XILpKuklo0_tzmZYAZLp9j4HFahQ/viewform?vc=0&c=0&w=1&flr=0

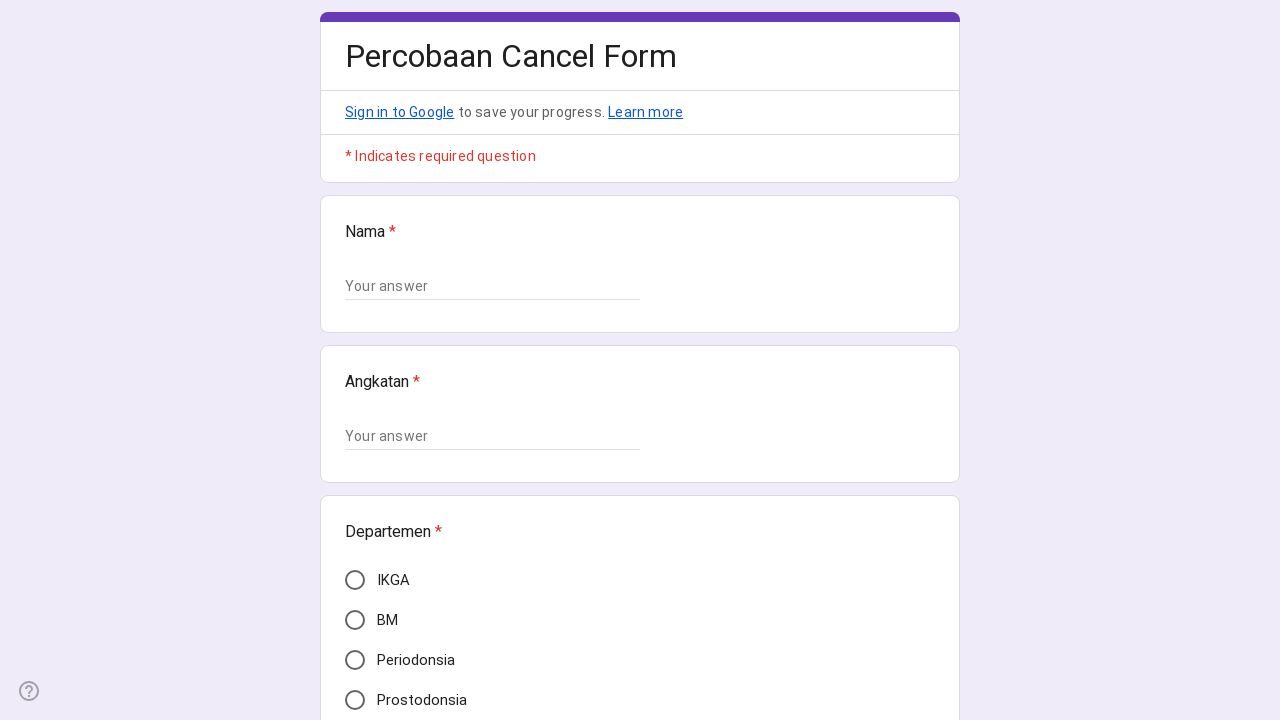

Waited for form items to load
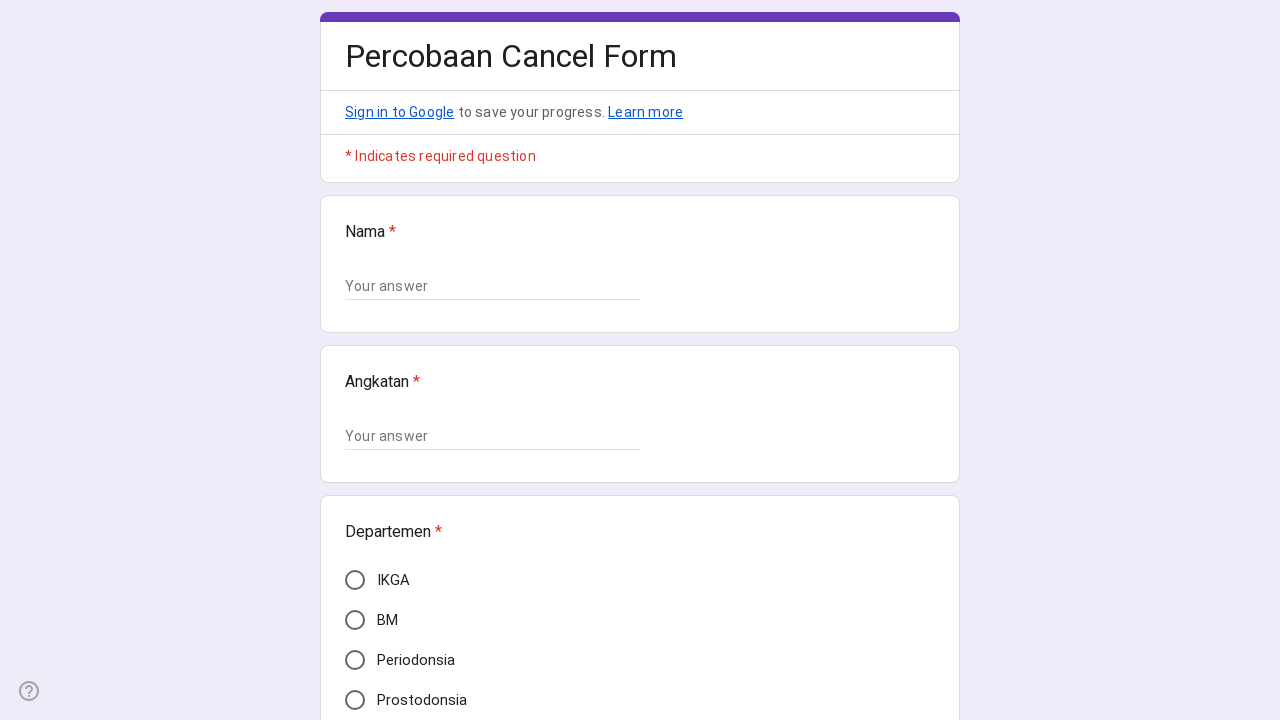

Retrieved all form items from the page
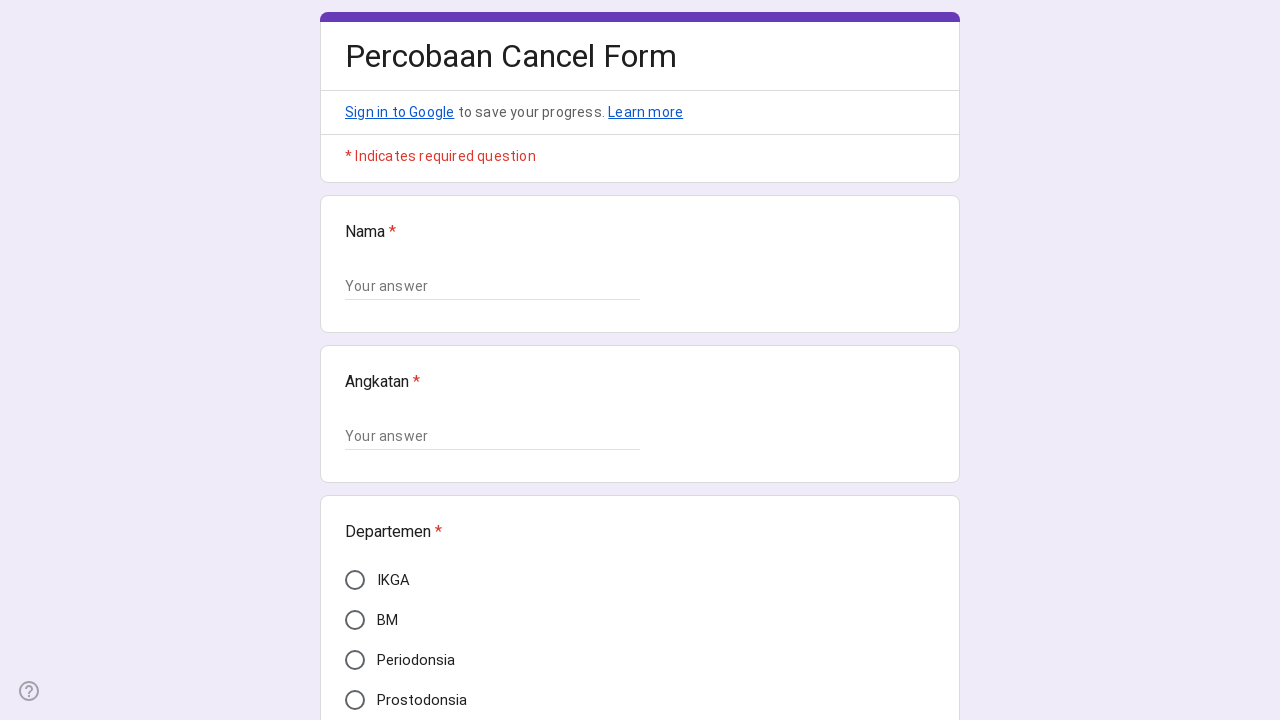

Filled 'nama' field with 'Putri Dewi Angelina' on div[role='listitem'] >> nth=0 >> input[type='text']
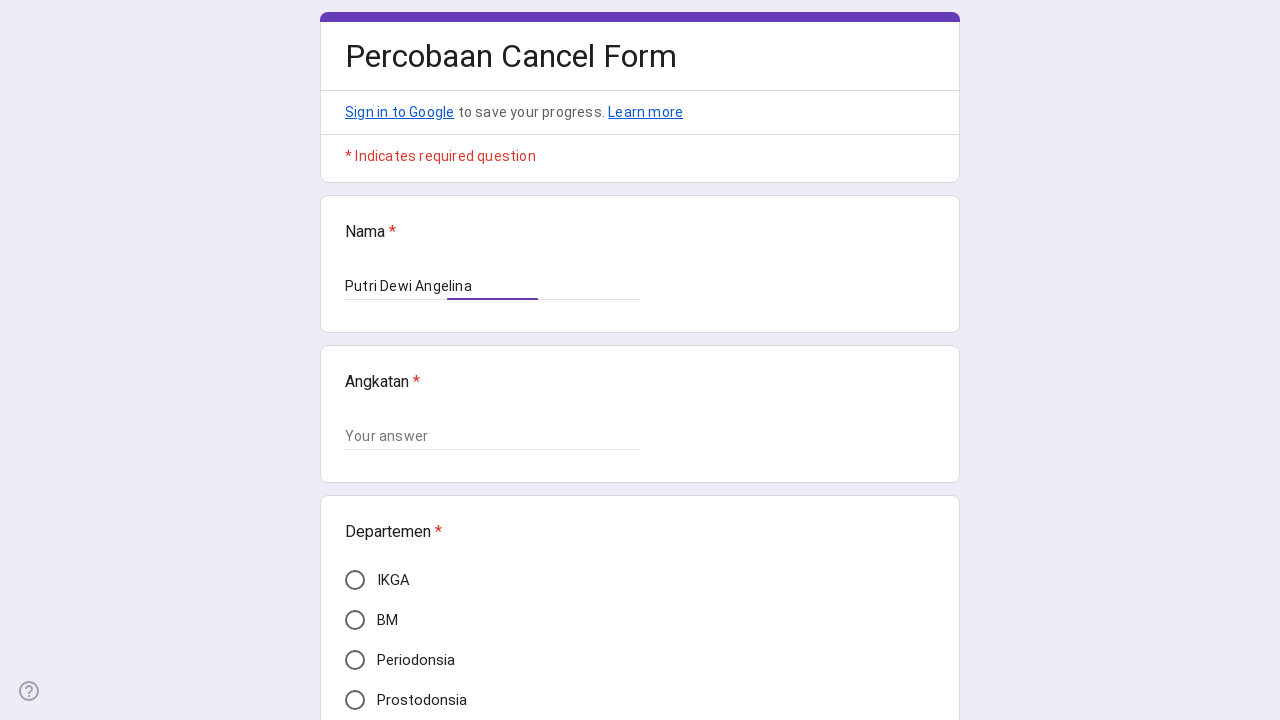

Filled 'Angkatan' field with '3' on div[role='listitem'] >> nth=1 >> input[type='text']
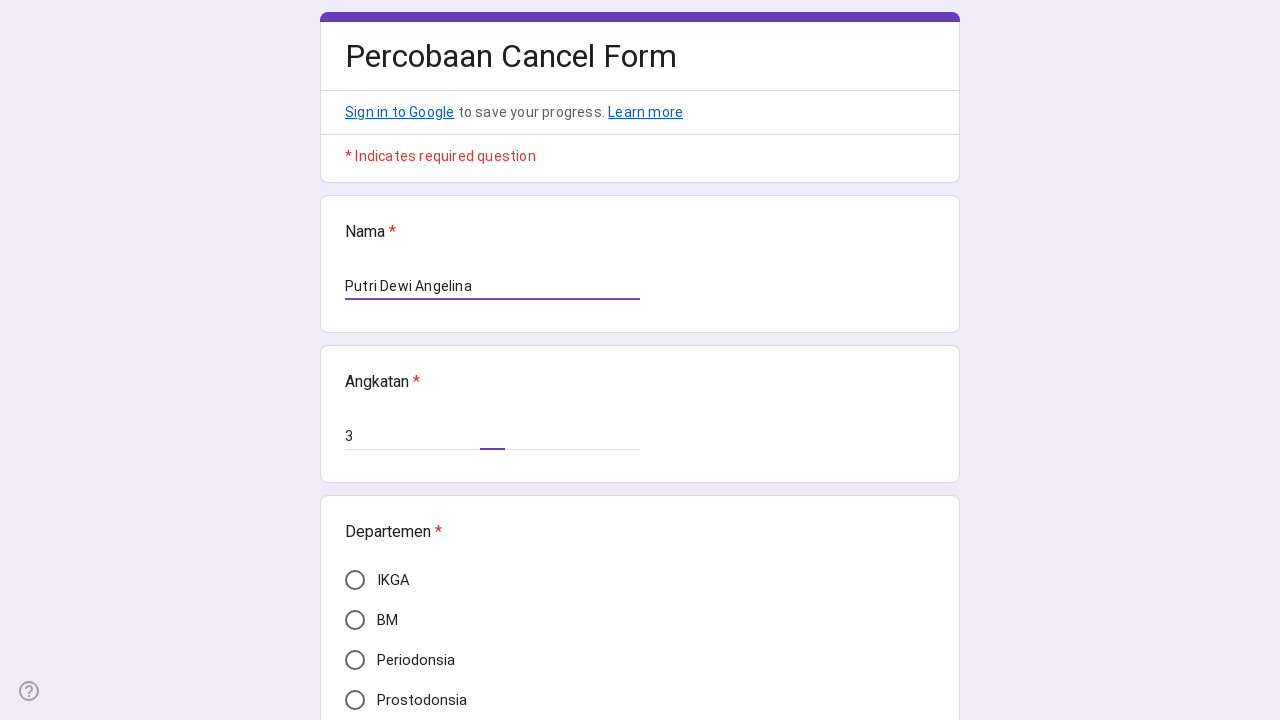

Selected 'IKGA' for 'Departemen' field at (355, 580) on div[role='listitem'] >> nth=2 >> [role='radio'] >> nth=0
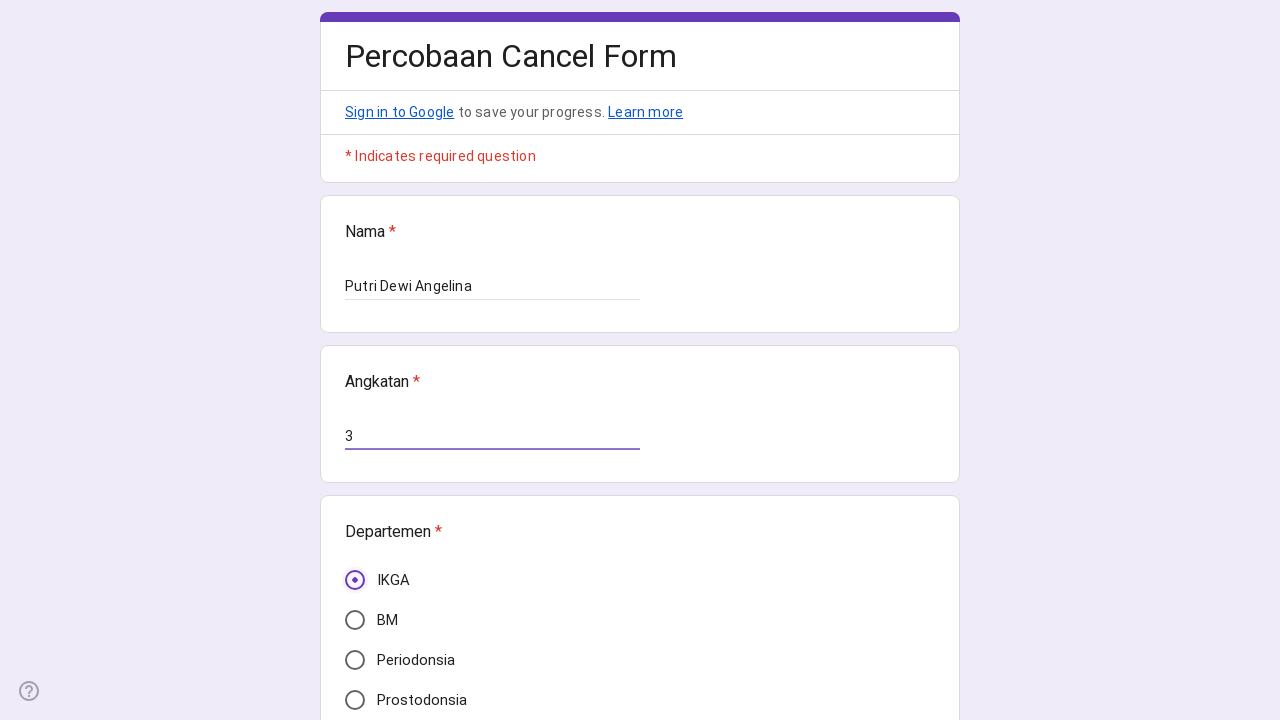

Filled 'Tindakan' field with 'Selasa shift 3' on div[role='listitem'] >> nth=3 >> input[type='text']
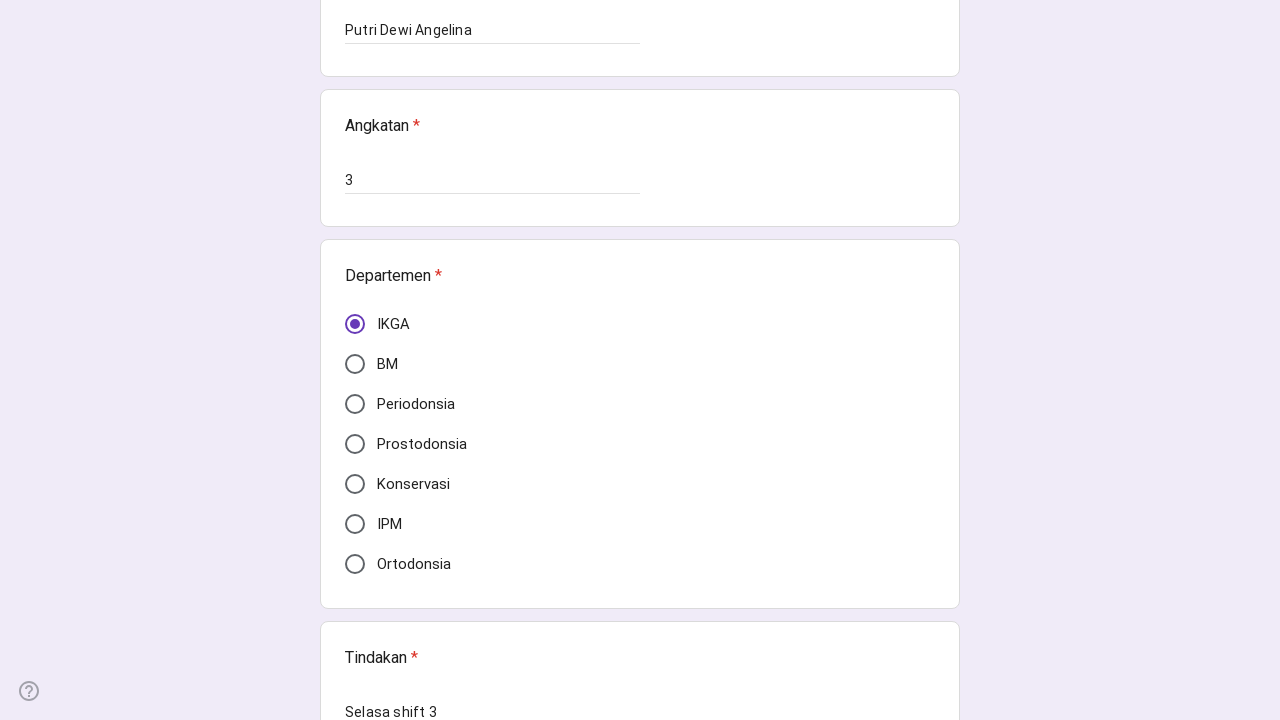

Selected 'Non Aerosol' for 'Jenis DU' field at (355, 360) on div[role='listitem'] >> nth=4 >> [role='radio'] >> nth=1
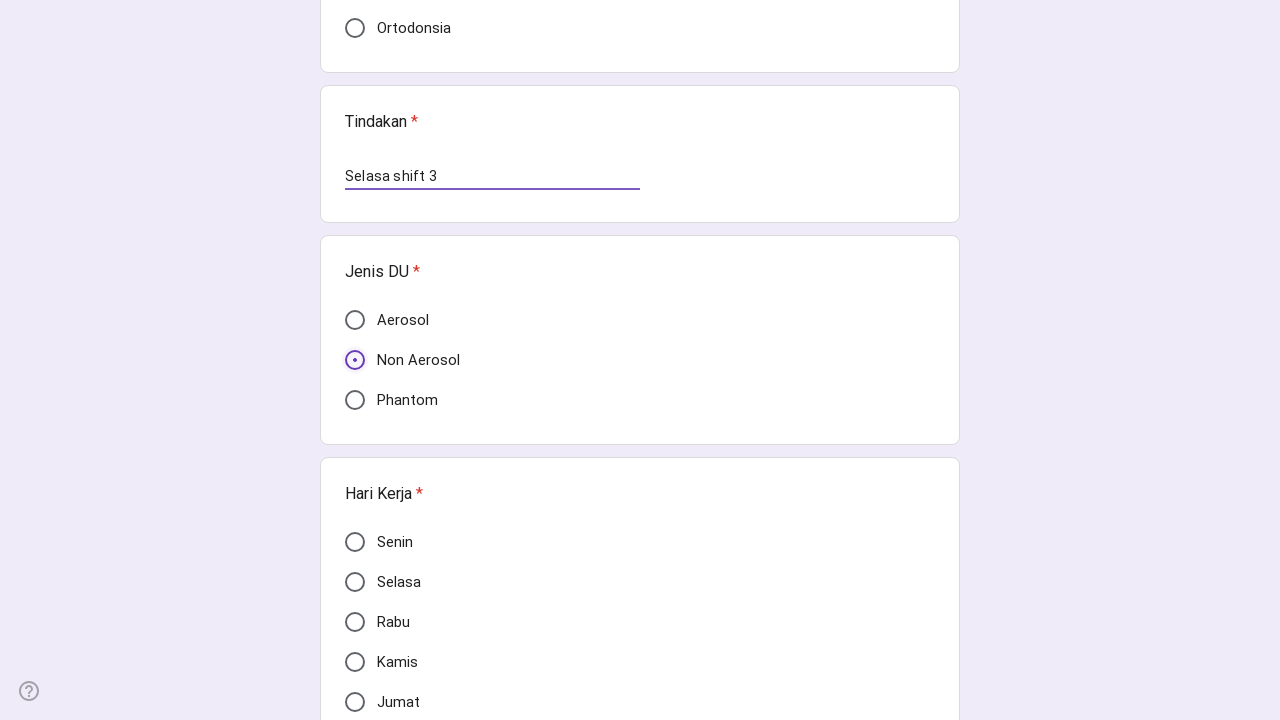

Selected 'Kamis' for 'hari kerja' field at (355, 662) on div[role='listitem'] >> nth=5 >> [role='radio'] >> nth=3
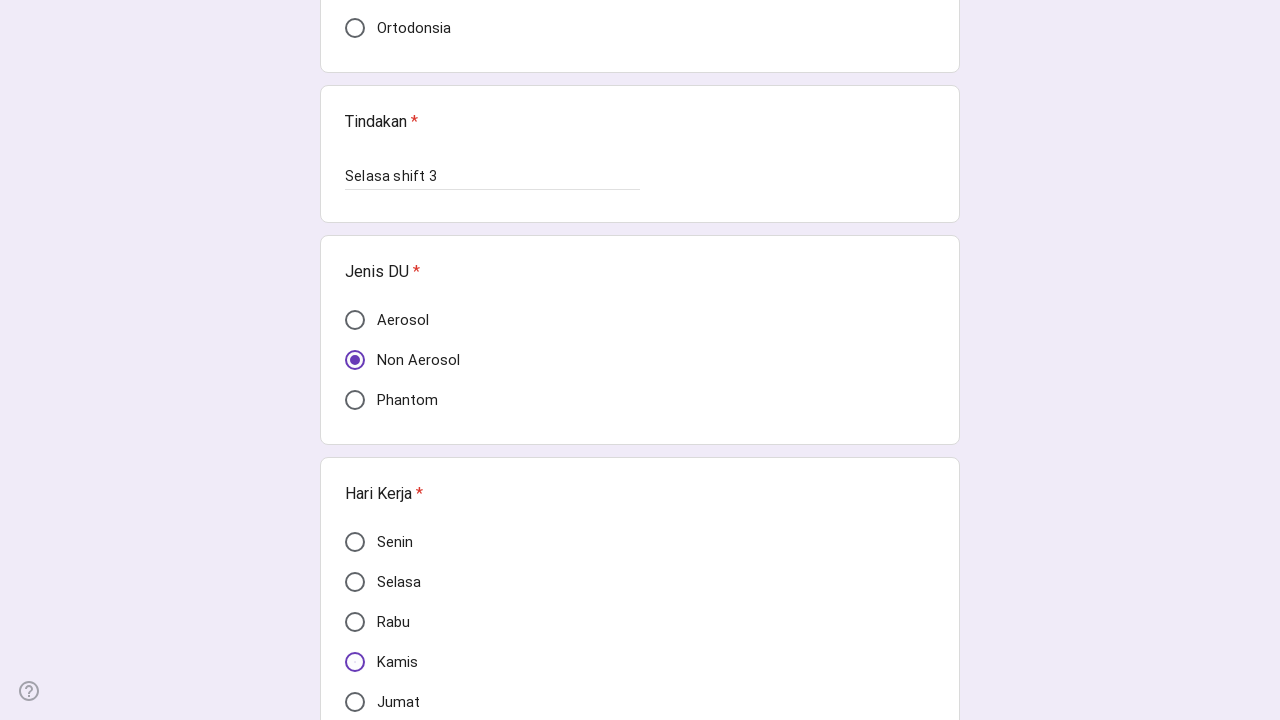

Selected '1' for 'shift' field at (355, 360) on div[role='listitem'] >> nth=6 >> [role='radio'] >> nth=0
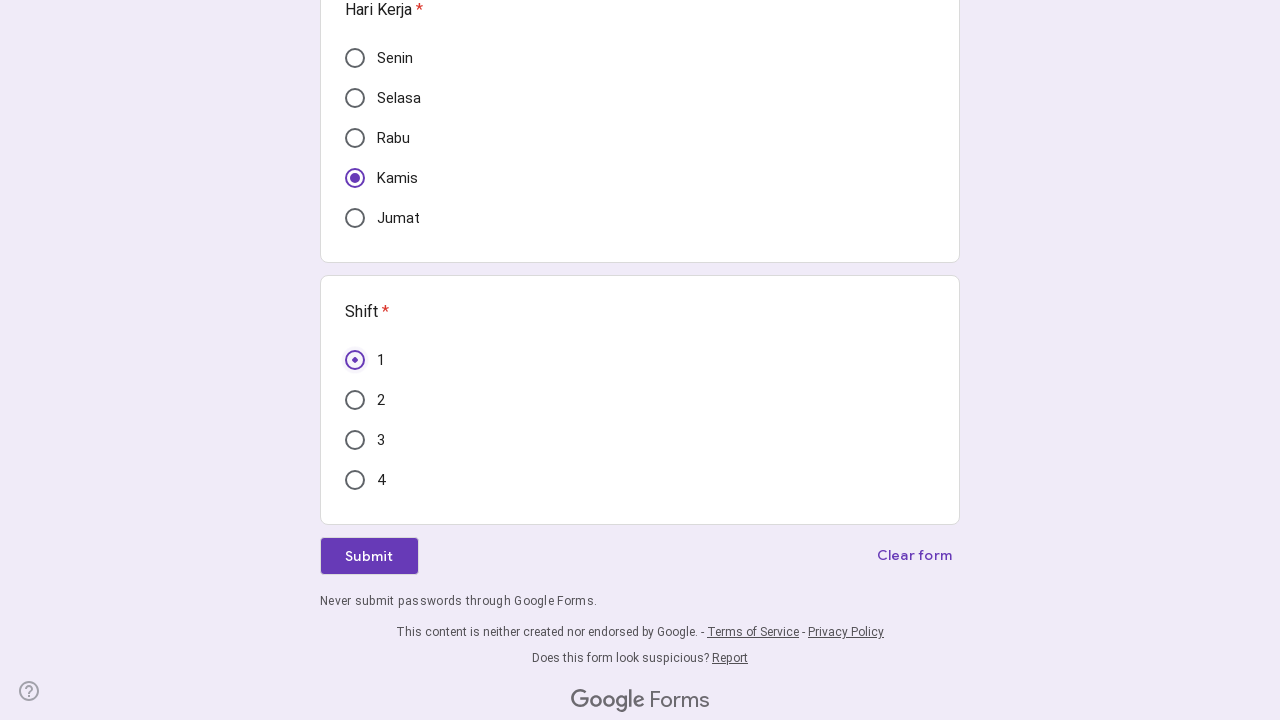

Clicked the Submit button to submit the form at (369, 556) on div[role='button'][aria-label='Submit'], div[role='button']:has-text('Submit')
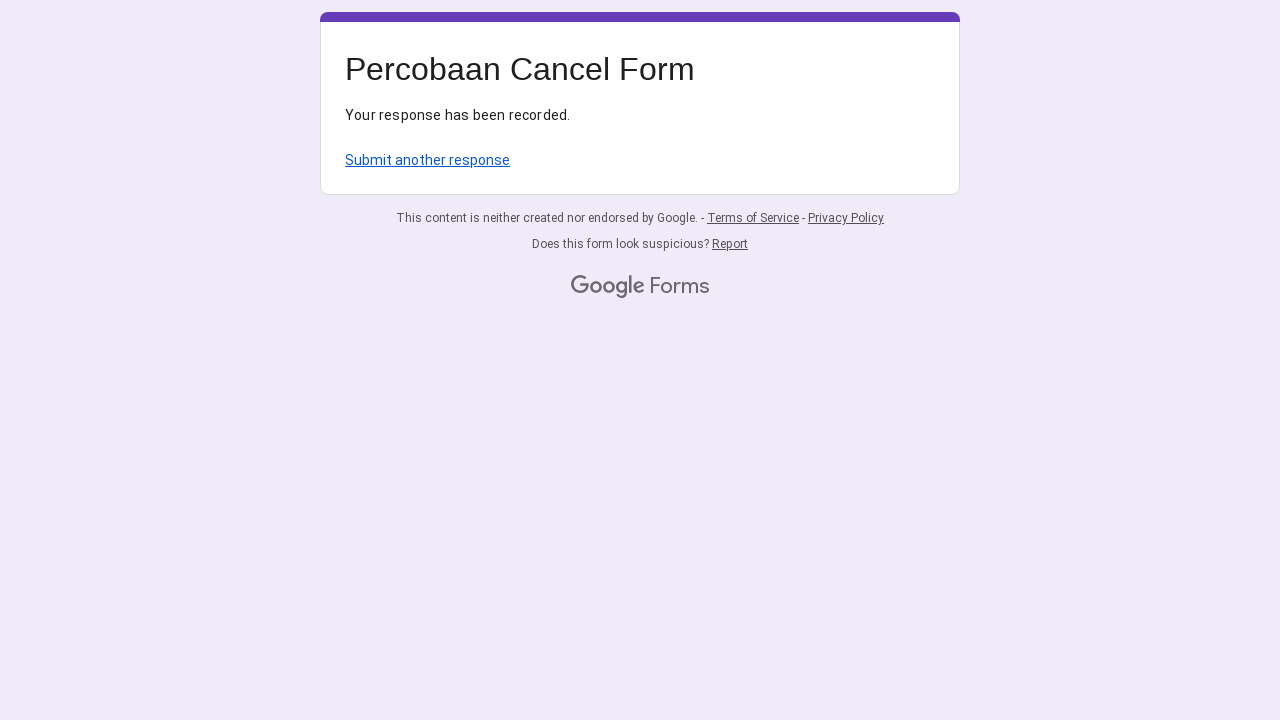

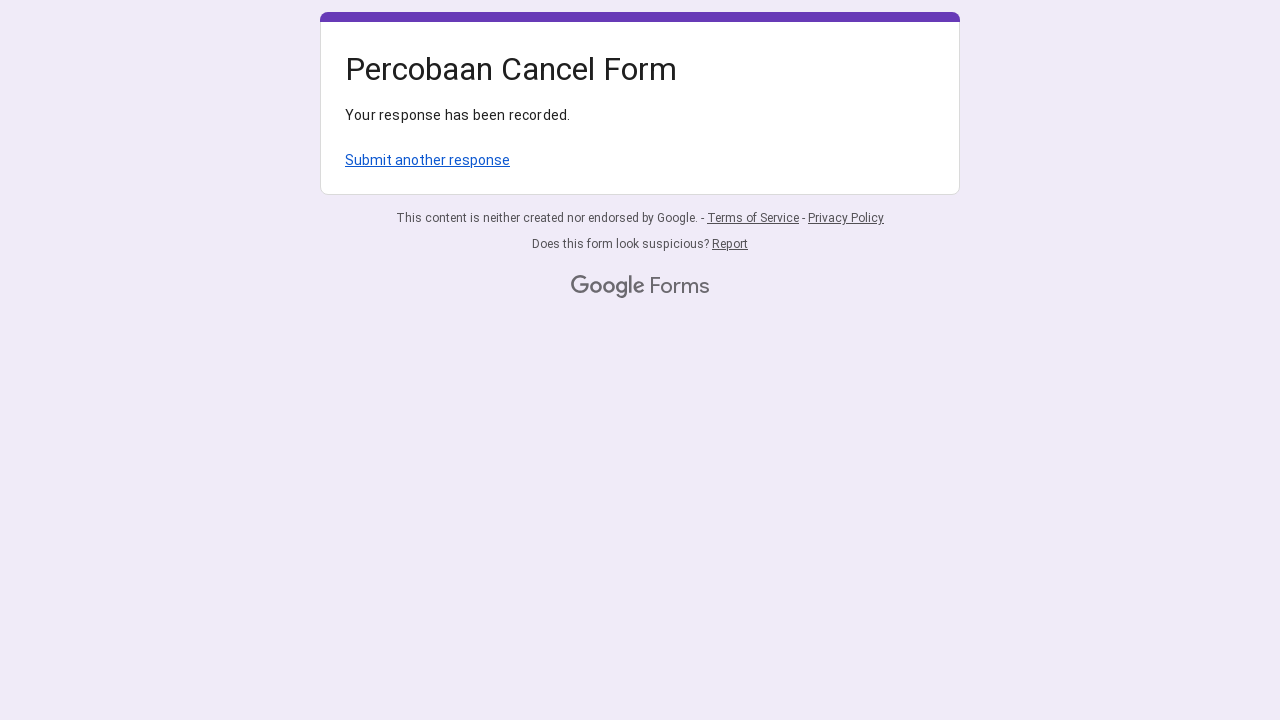